Tests checkbox functionality by finding all checkboxes on the page and clicking the one with value "Option-2"

Starting URL: https://www.syntaxprojects.com/basic-checkbox-demo.php

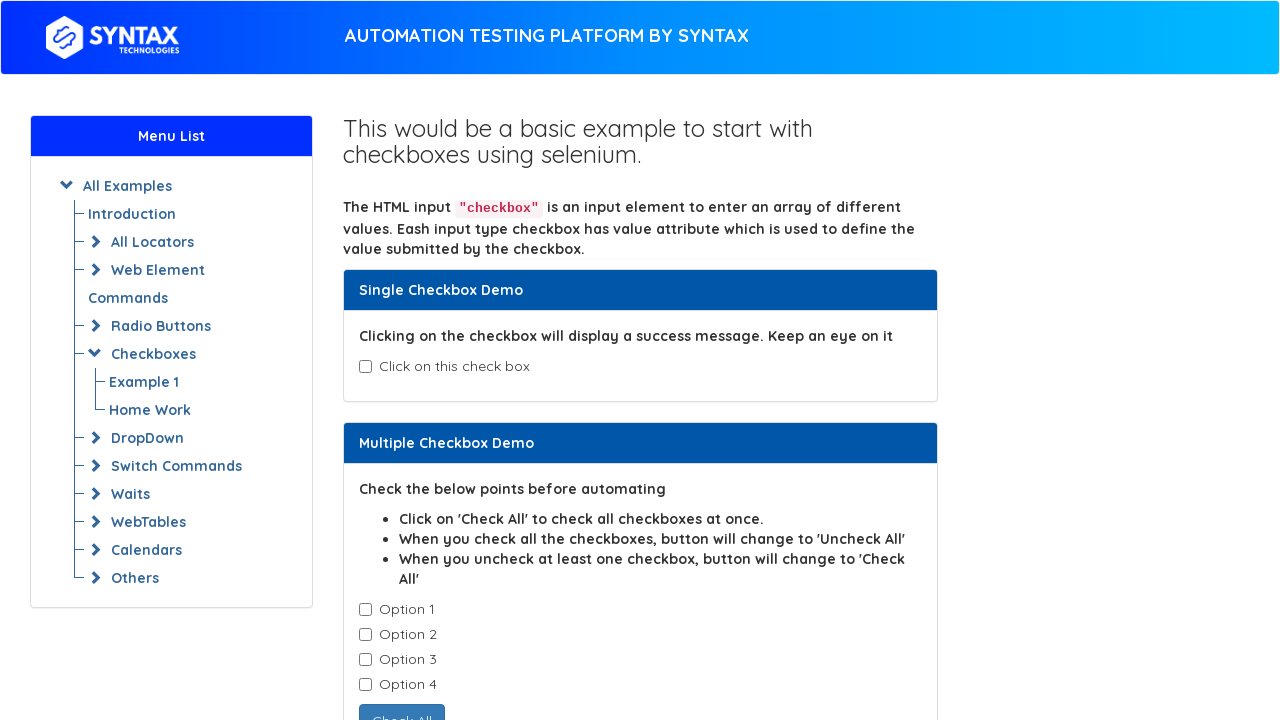

Waited for checkboxes to be present on the page
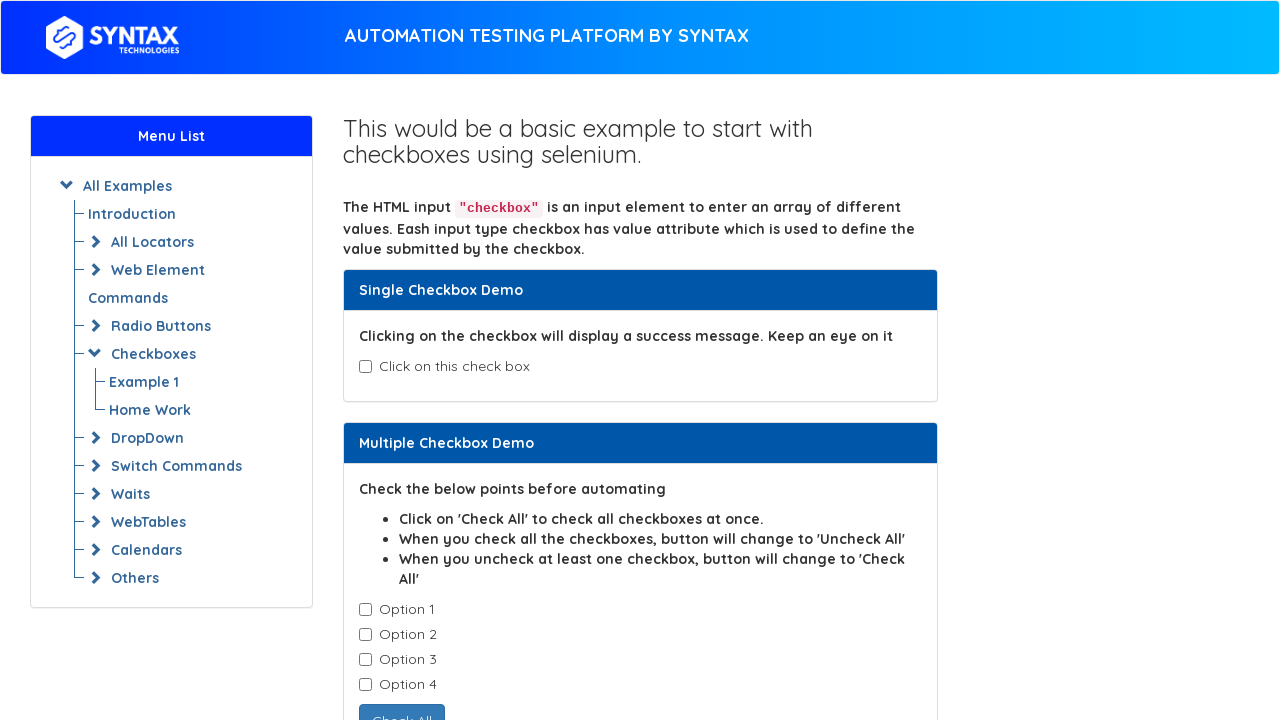

Clicked checkbox with value 'Option-2' at (365, 635) on input.cb1-element[value='Option-2']
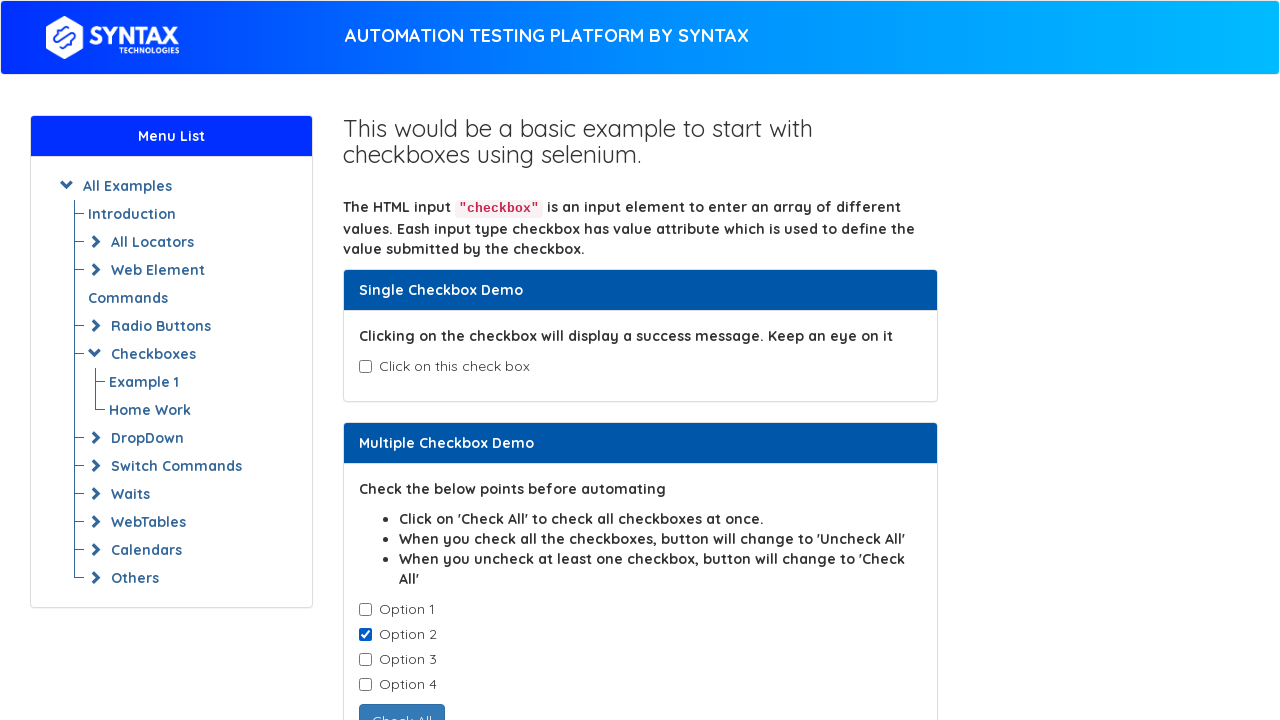

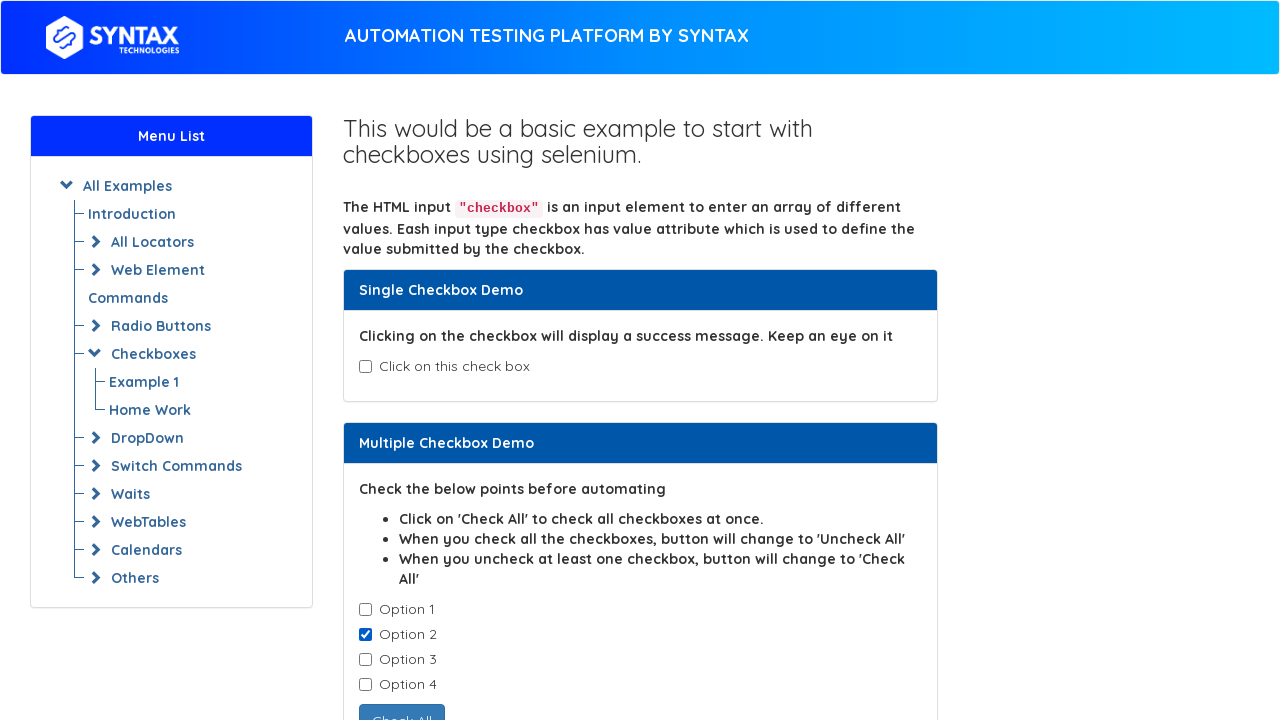